Tests checkbox functionality by checking and unchecking a checkbox, verifying its state, and counting the total number of checkboxes on the page

Starting URL: https://rahulshettyacademy.com/AutomationPractice/

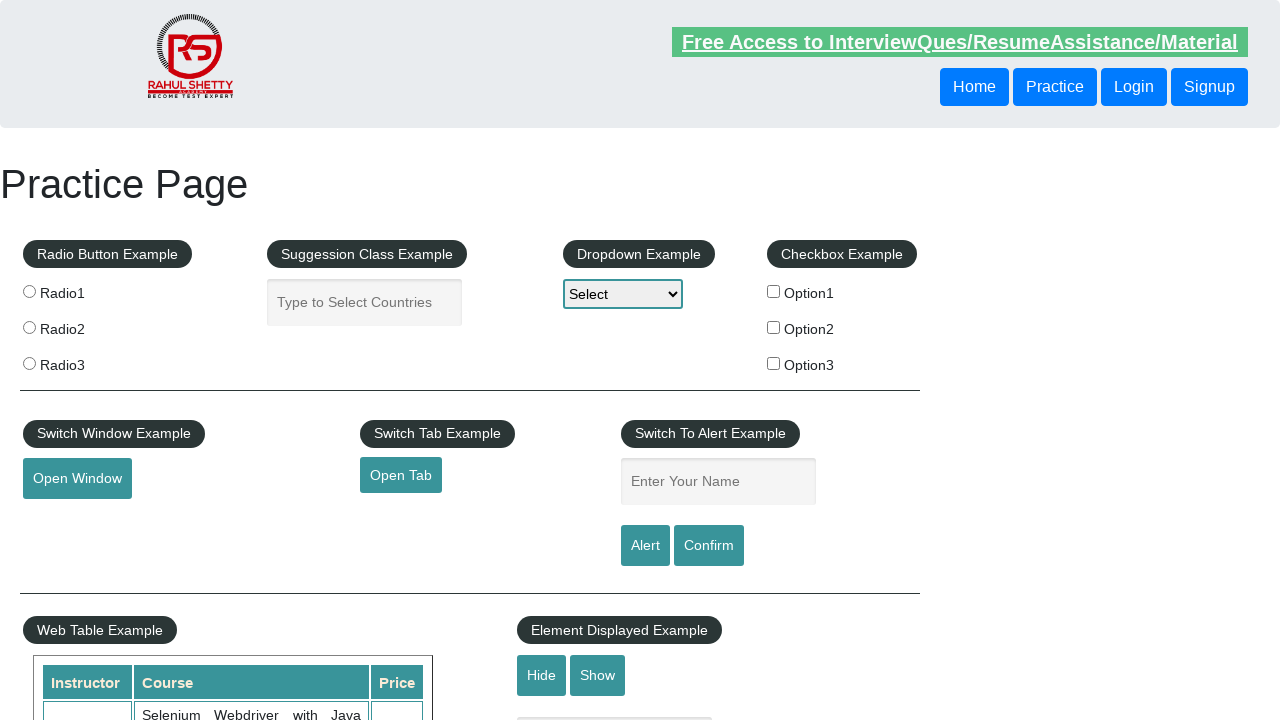

Clicked checkbox #checkBoxOption1 to check it at (774, 291) on #checkBoxOption1
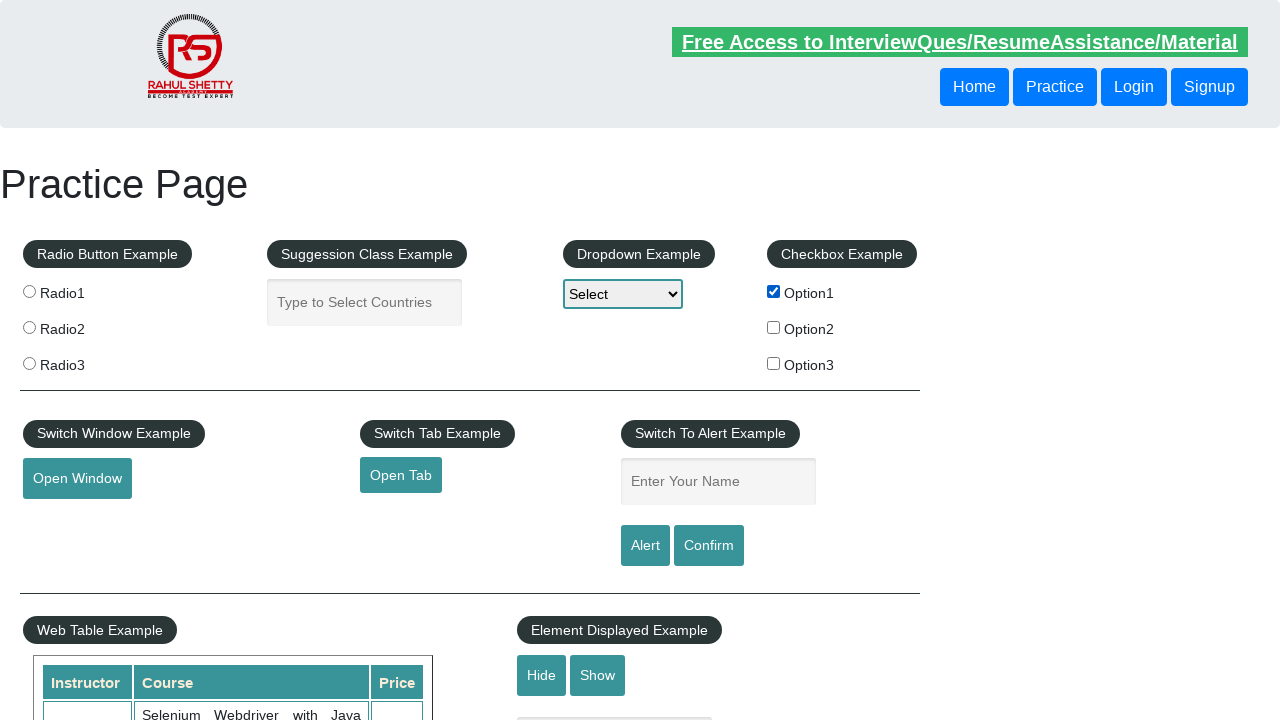

Verified checkbox #checkBoxOption1 is checked
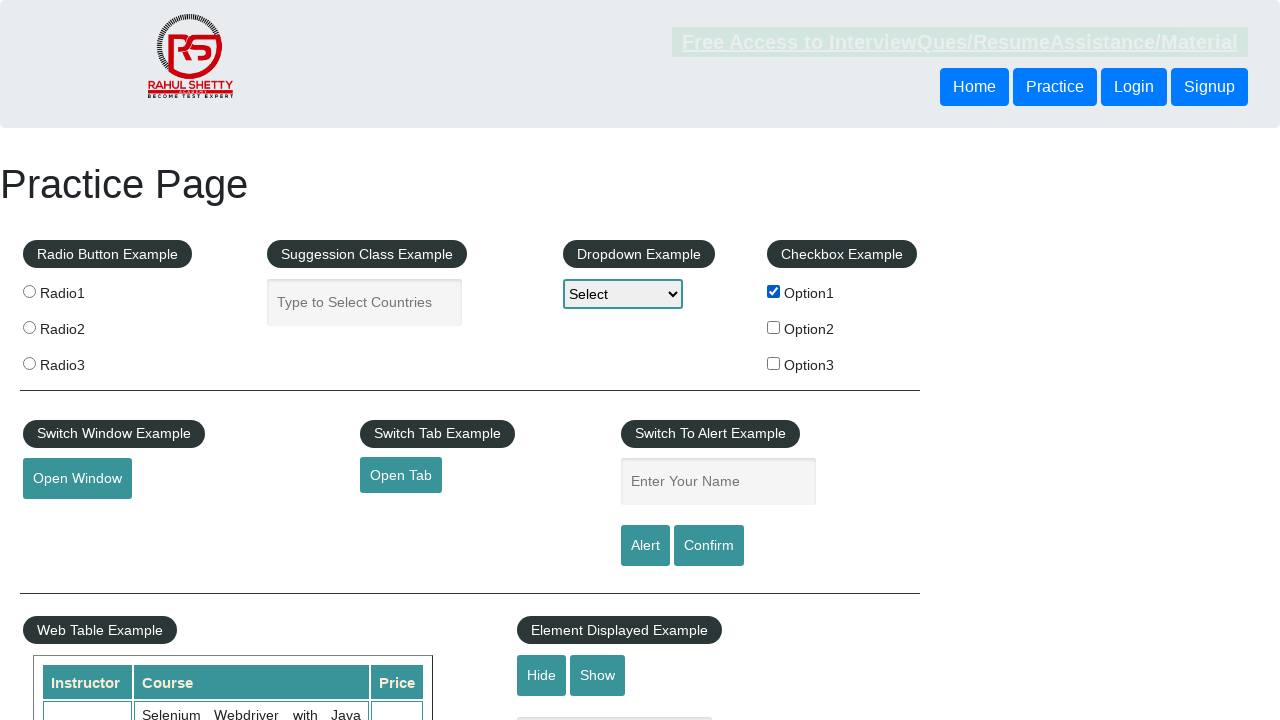

Waited 2 seconds before unchecking
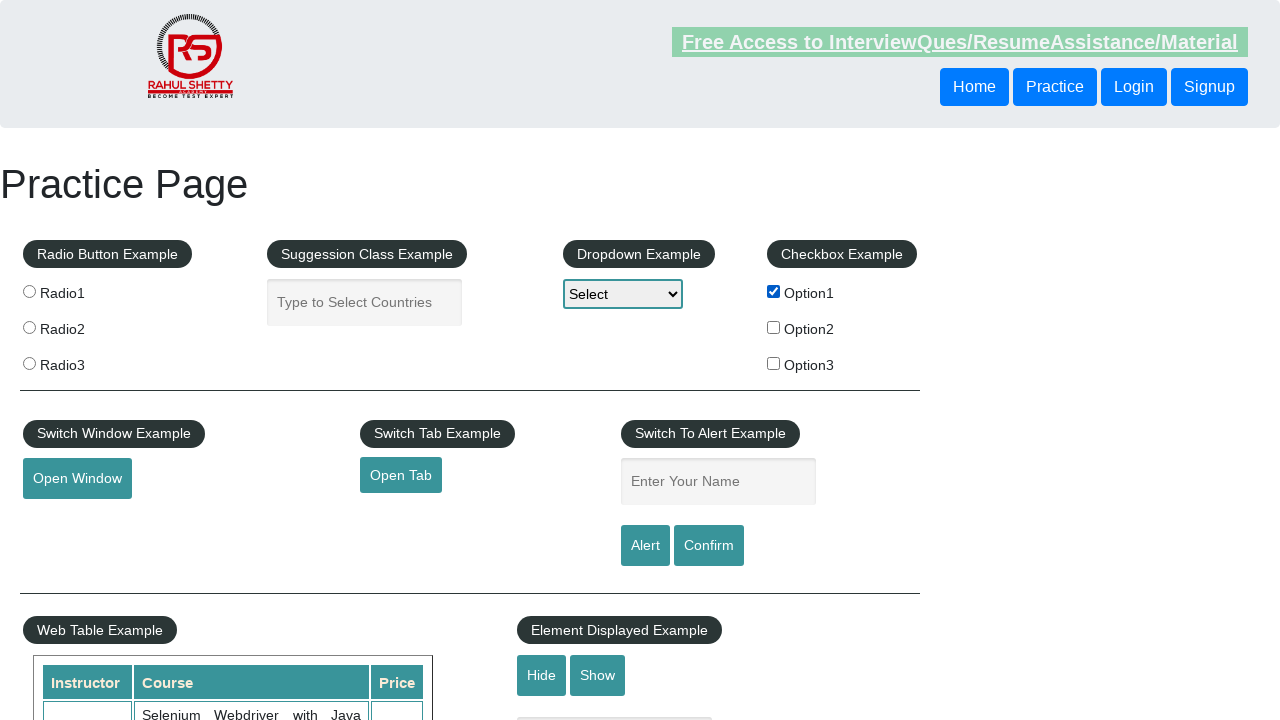

Clicked checkbox #checkBoxOption1 to uncheck it at (774, 291) on #checkBoxOption1
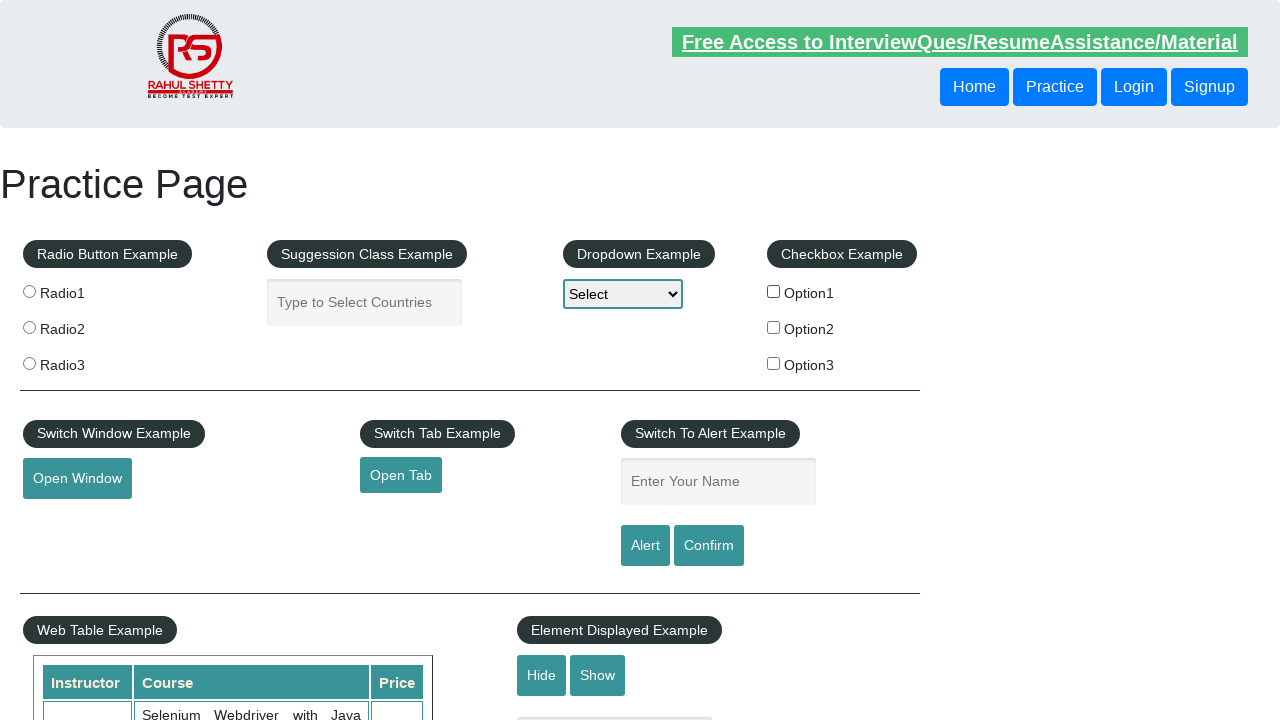

Verified checkbox #checkBoxOption1 is unchecked
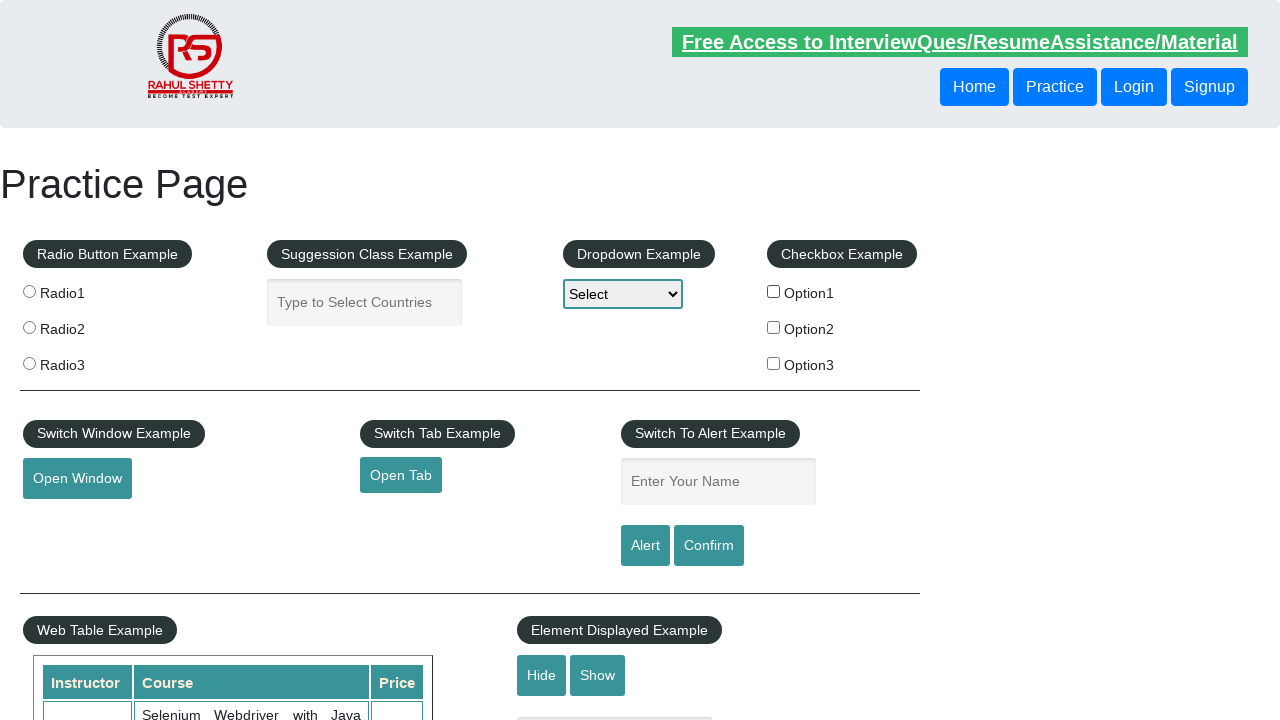

Counted 3 checkboxes on the page
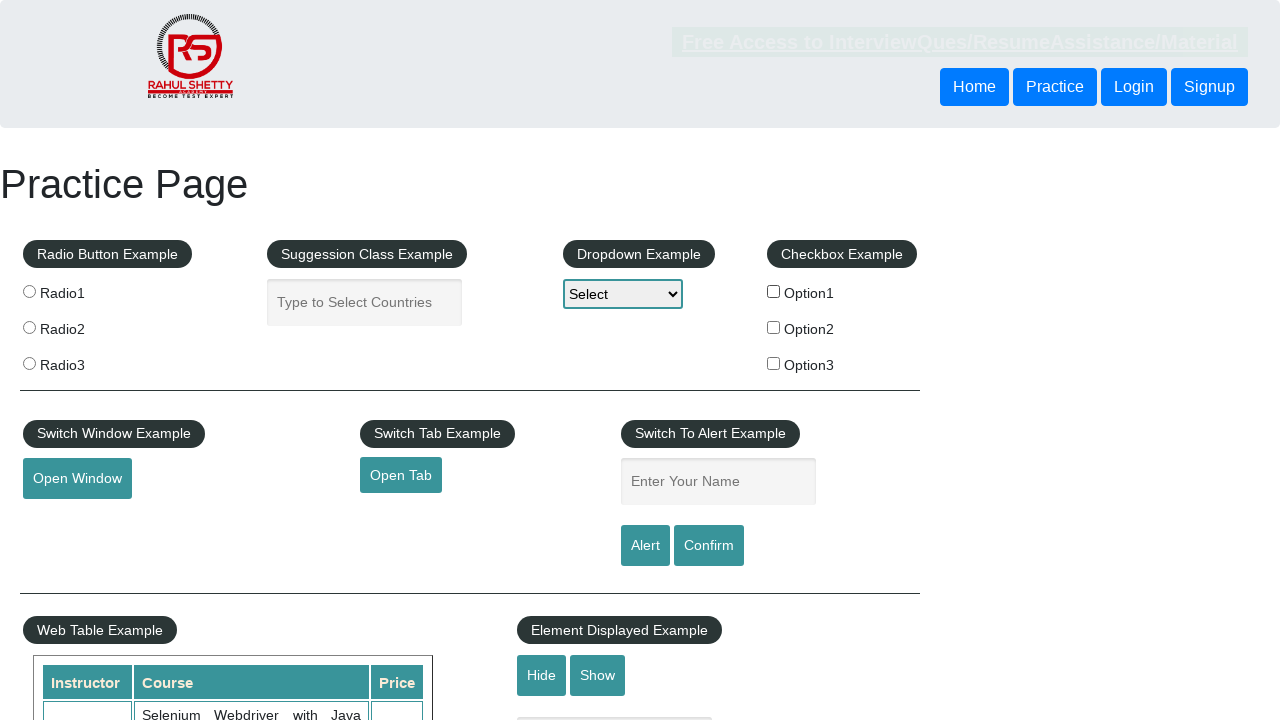

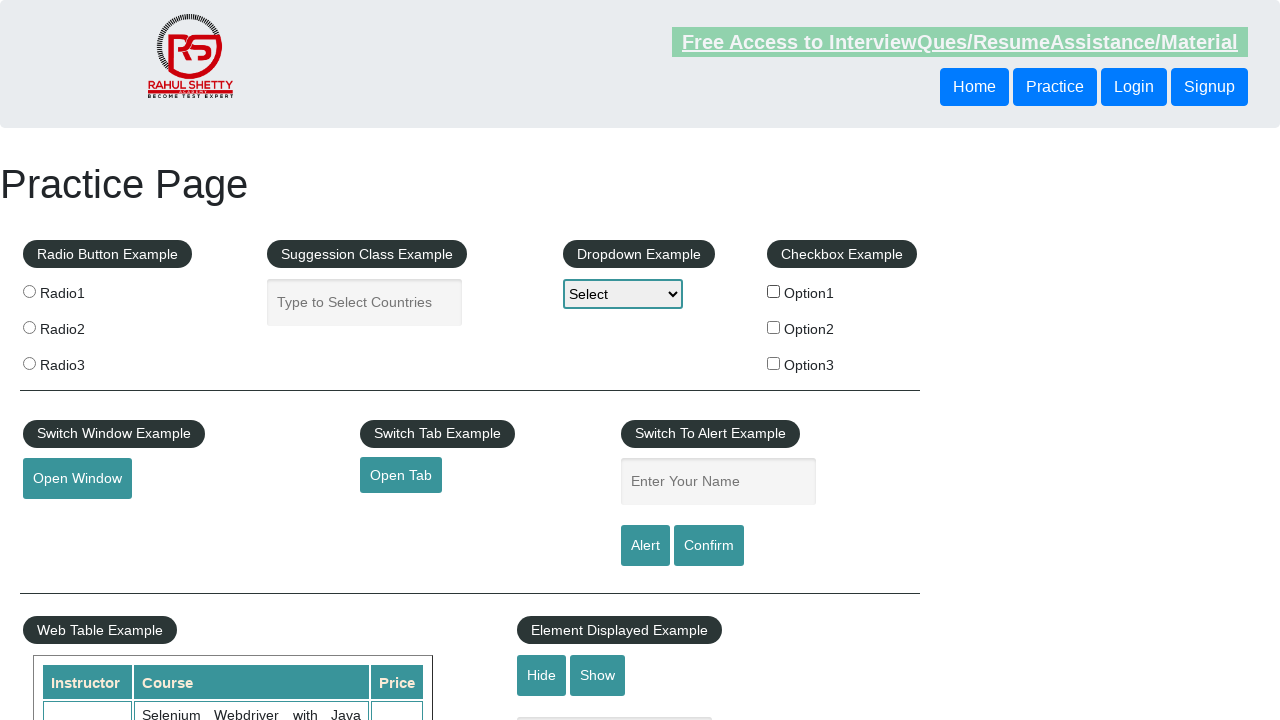